Tests drag and drop functionality on jQueryUI demo page by dragging a source element and dropping it onto a target element within an iframe

Starting URL: https://jqueryui.com/droppable/#default

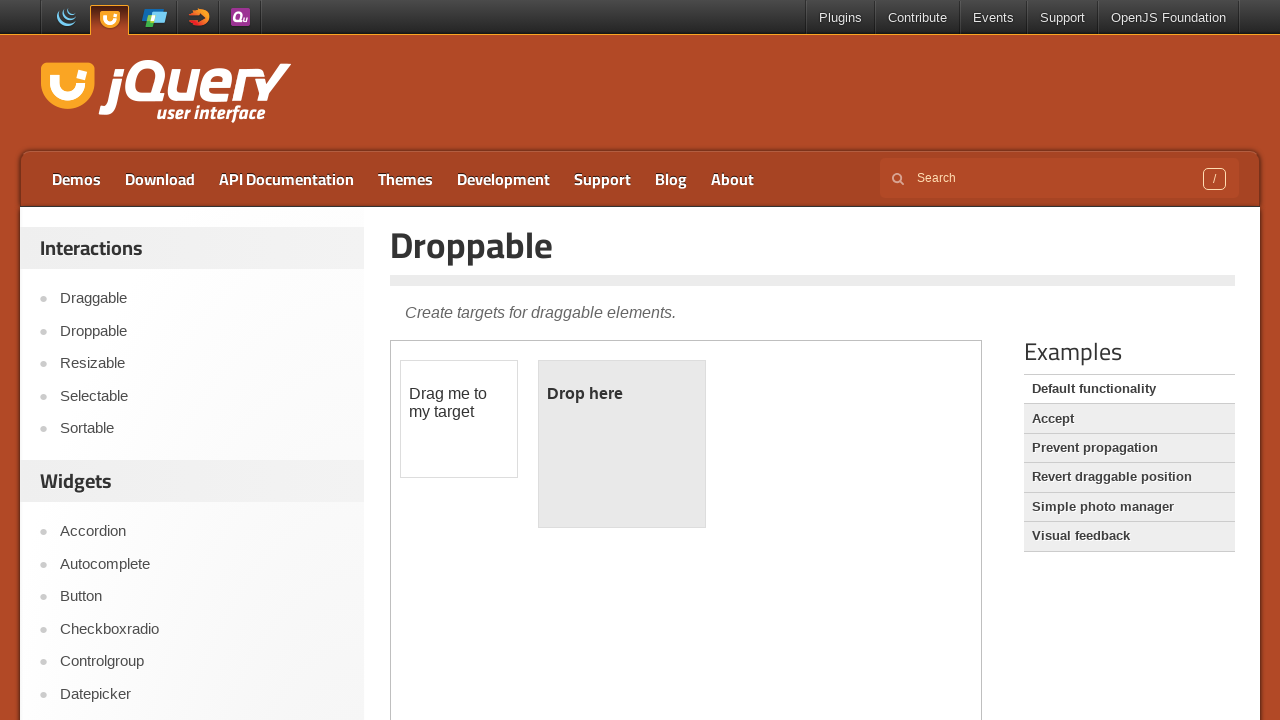

Navigated to jQueryUI droppable demo page
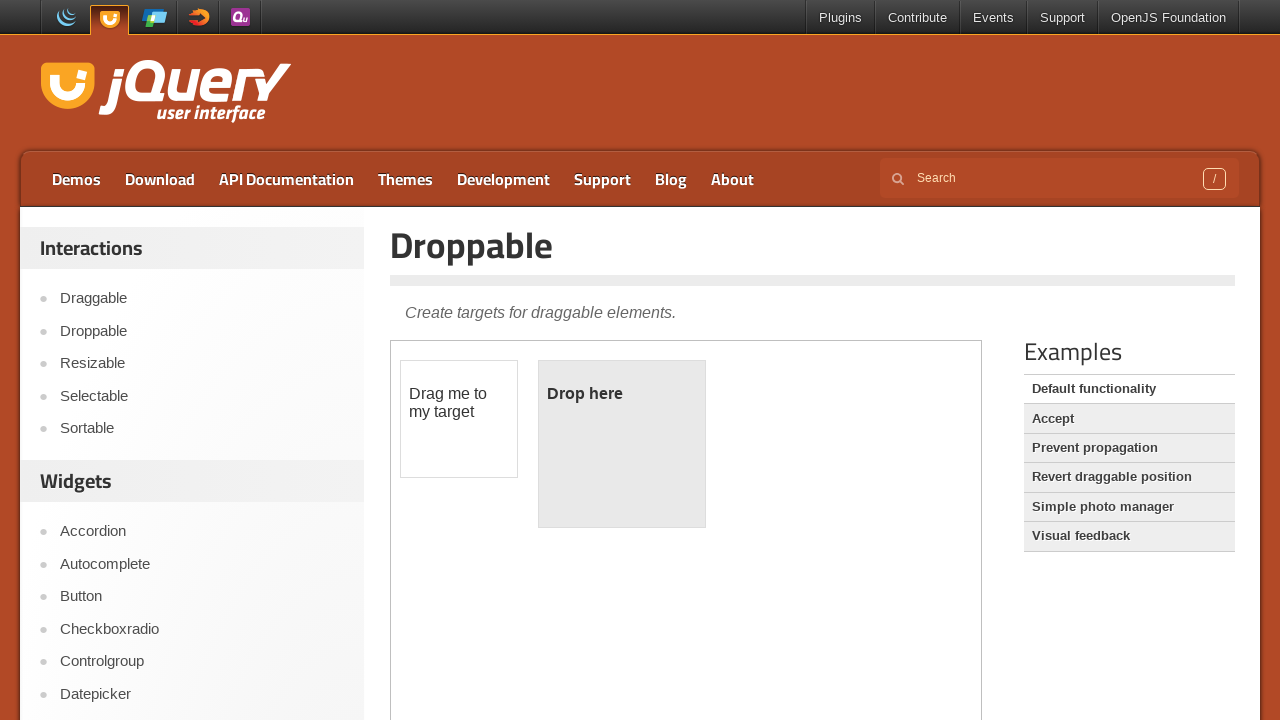

Located the demo iframe
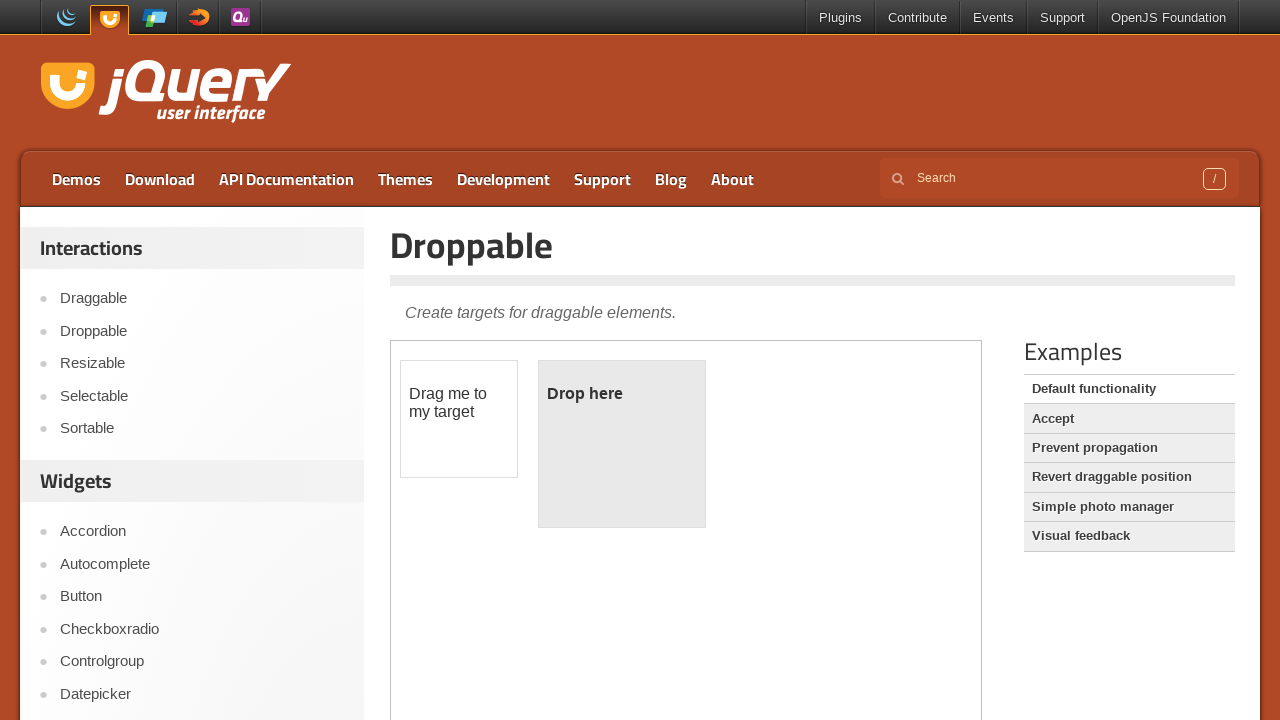

Located draggable source element
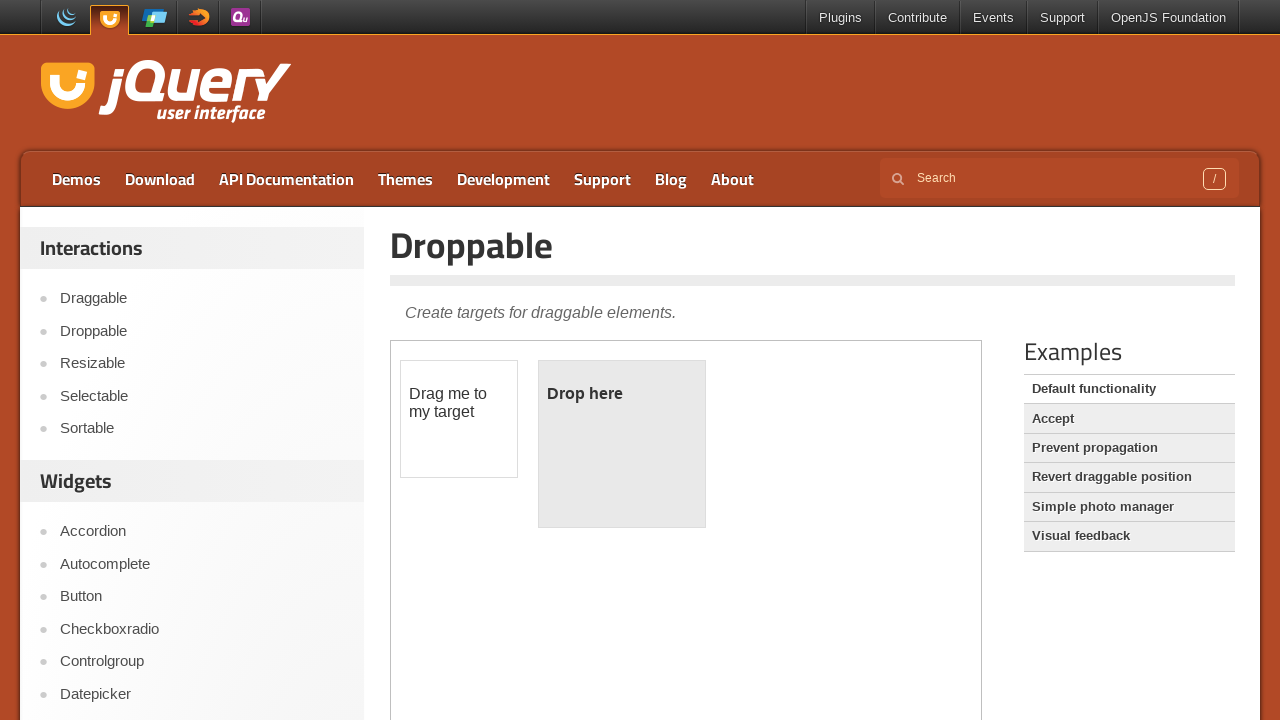

Located droppable target element
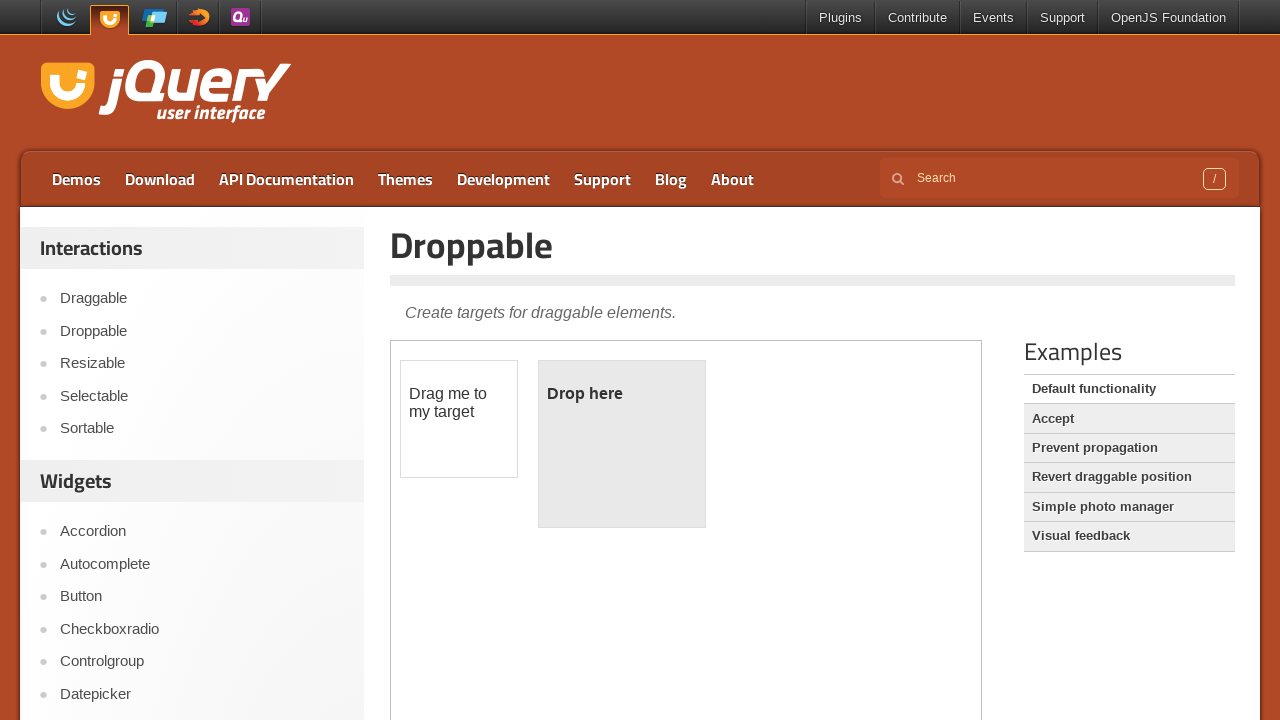

Dragged source element onto target element at (622, 444)
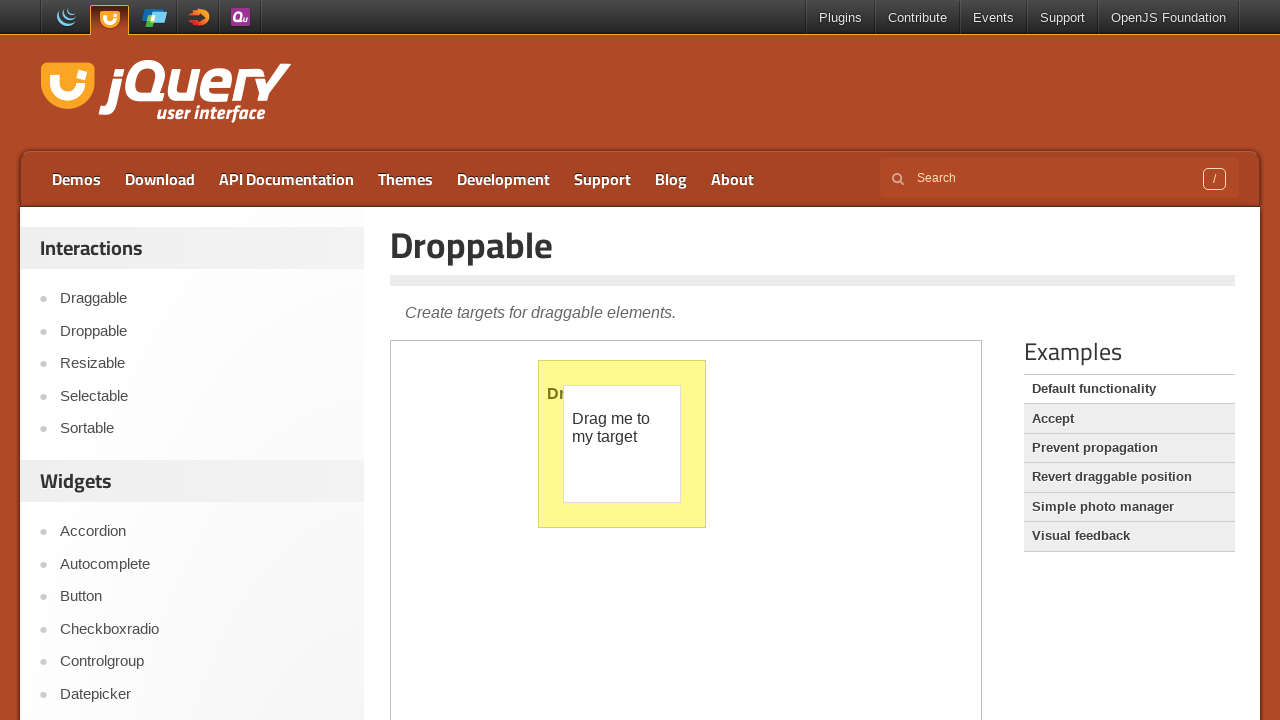

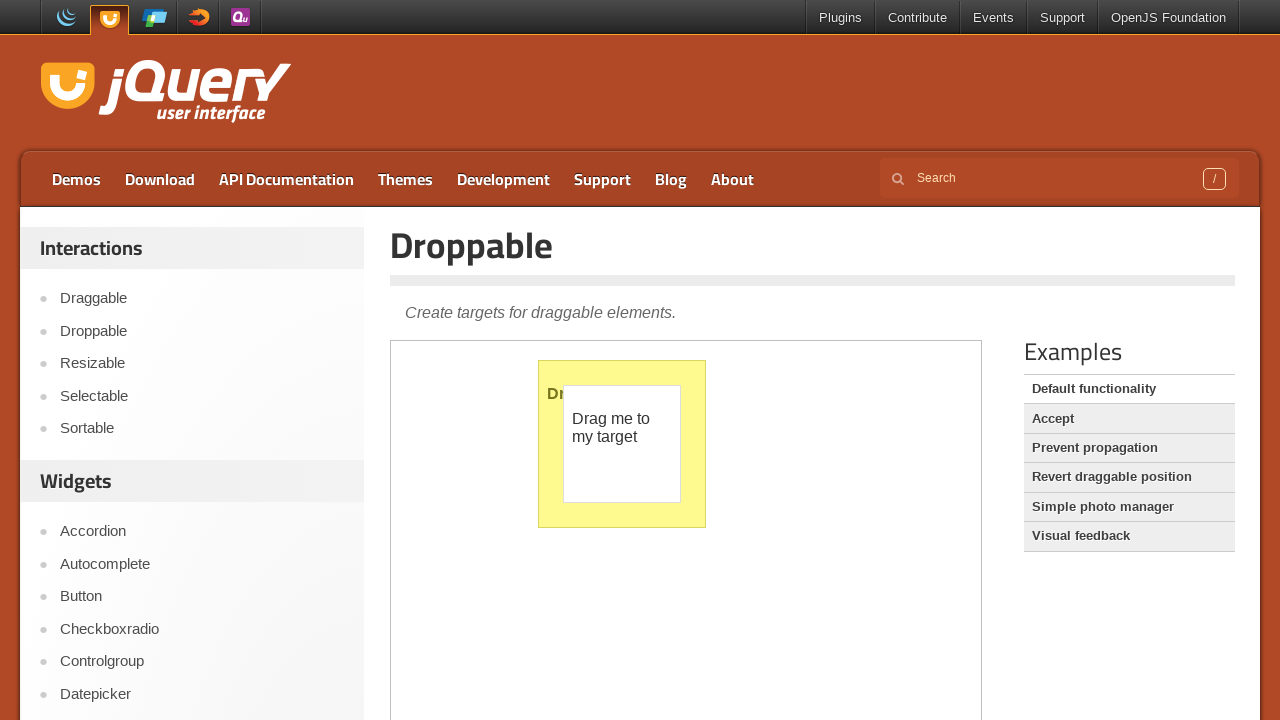